Tests handling of stale element references by filling a username field, refreshing the page, and re-filling the field after catching the stale element exception

Starting URL: https://para.testar.org/parabank/about.htm

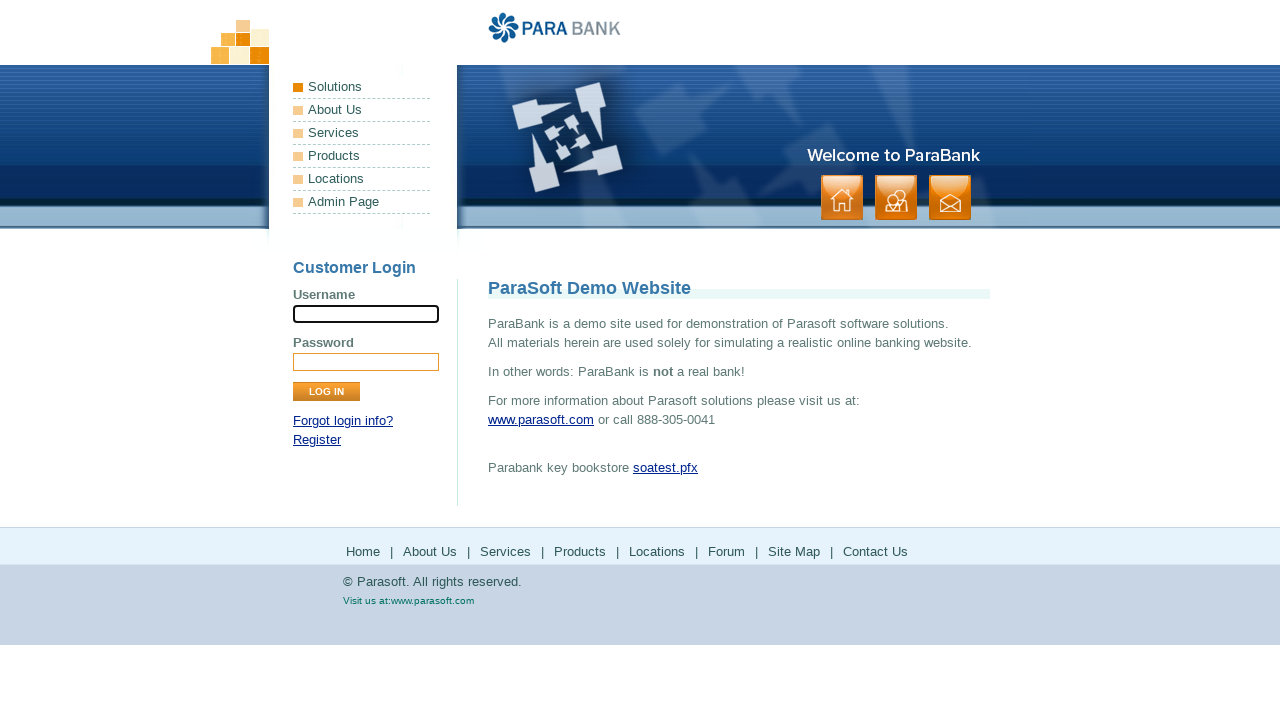

Filled username field with 'siva9kolli' on input[name='username']
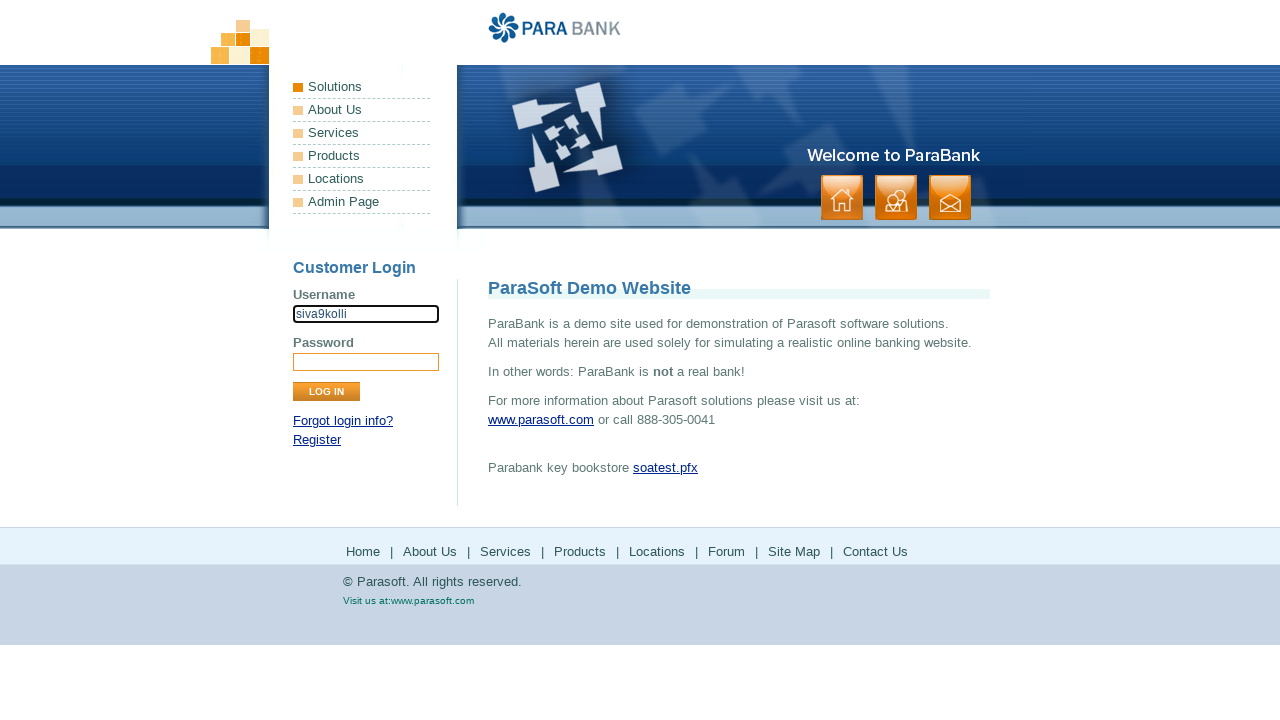

Refreshed the page to make elements stale
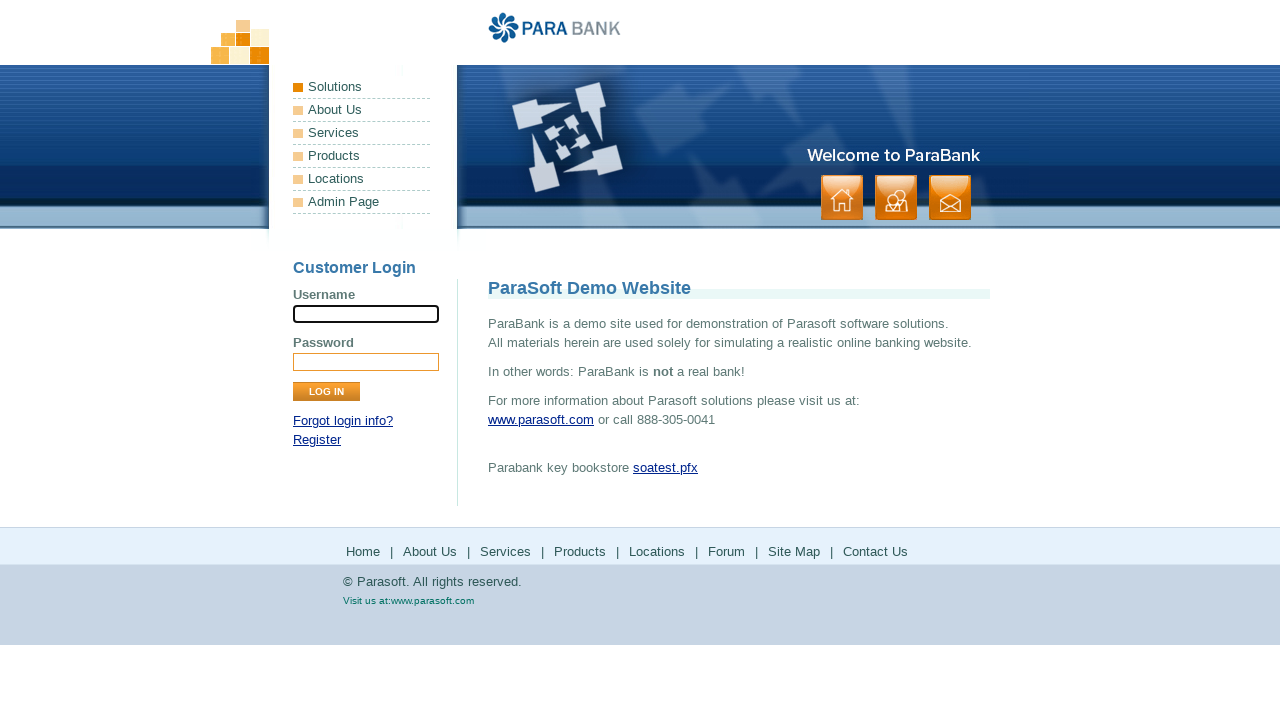

Re-filled username field with 'siva9kolli' after page refresh on input[name='username']
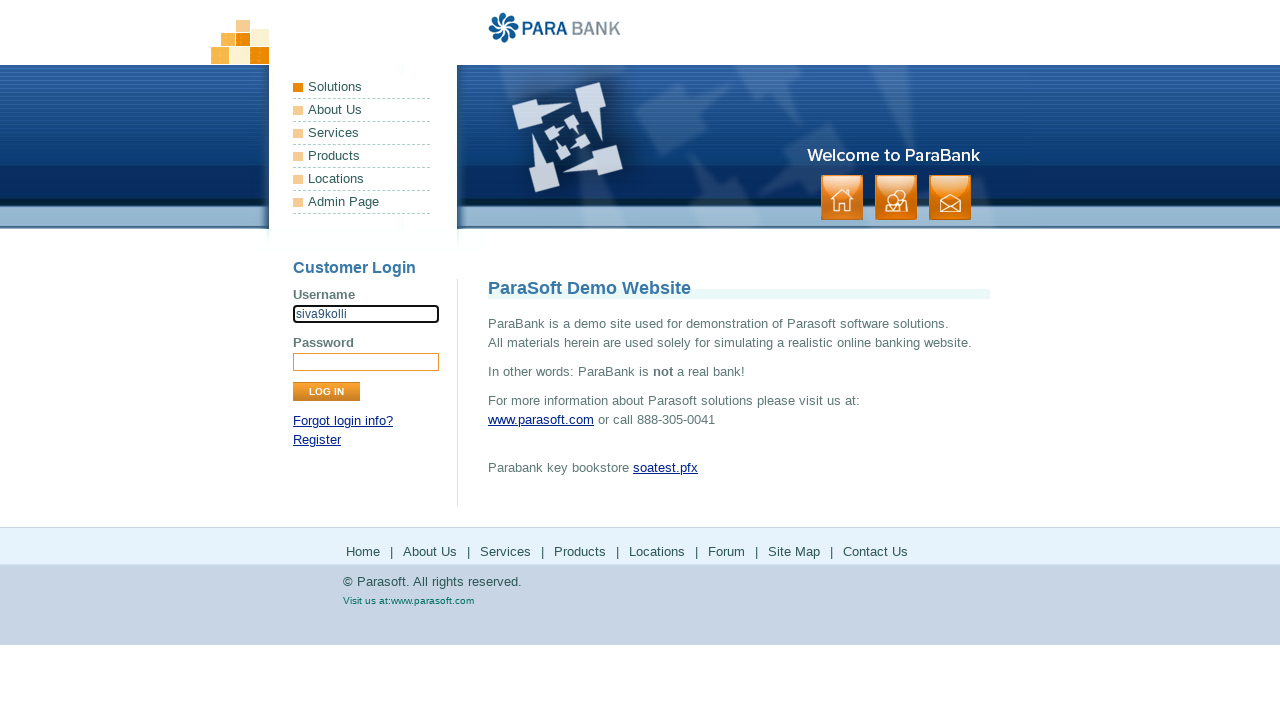

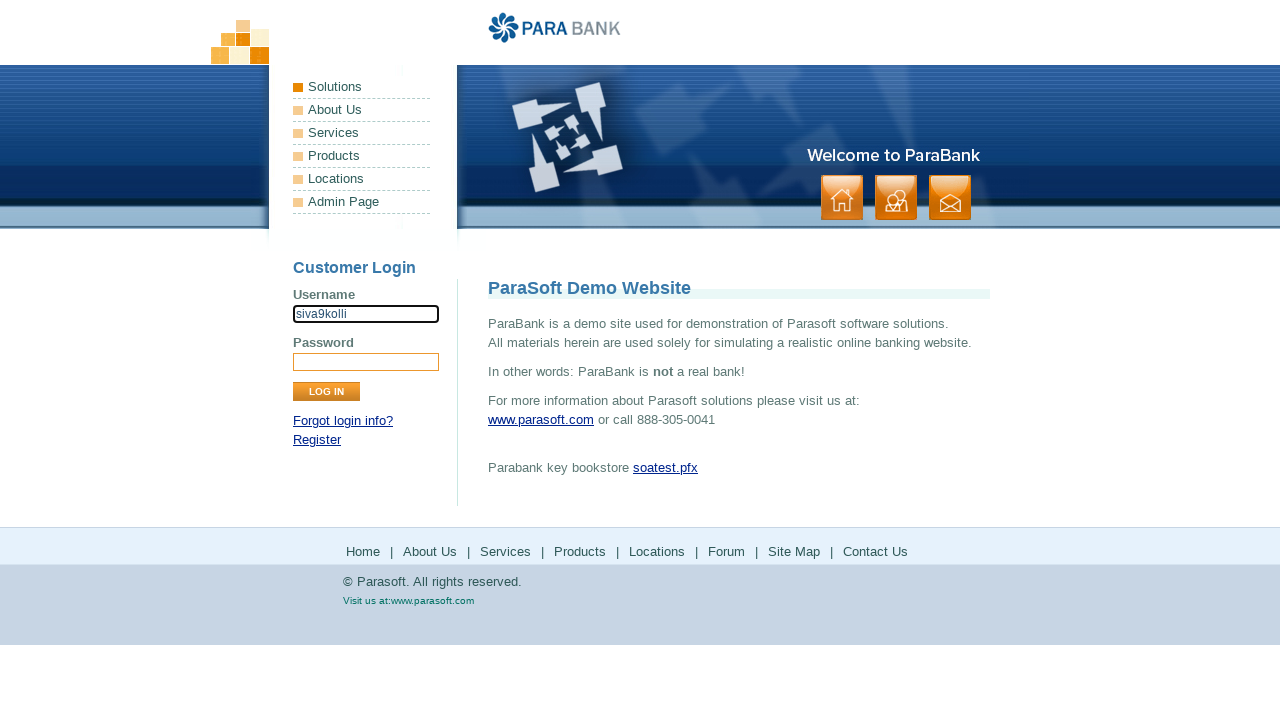